Tests alert handling functionality by clicking a button and accepting the alert that appears

Starting URL: https://letcode.in/waits

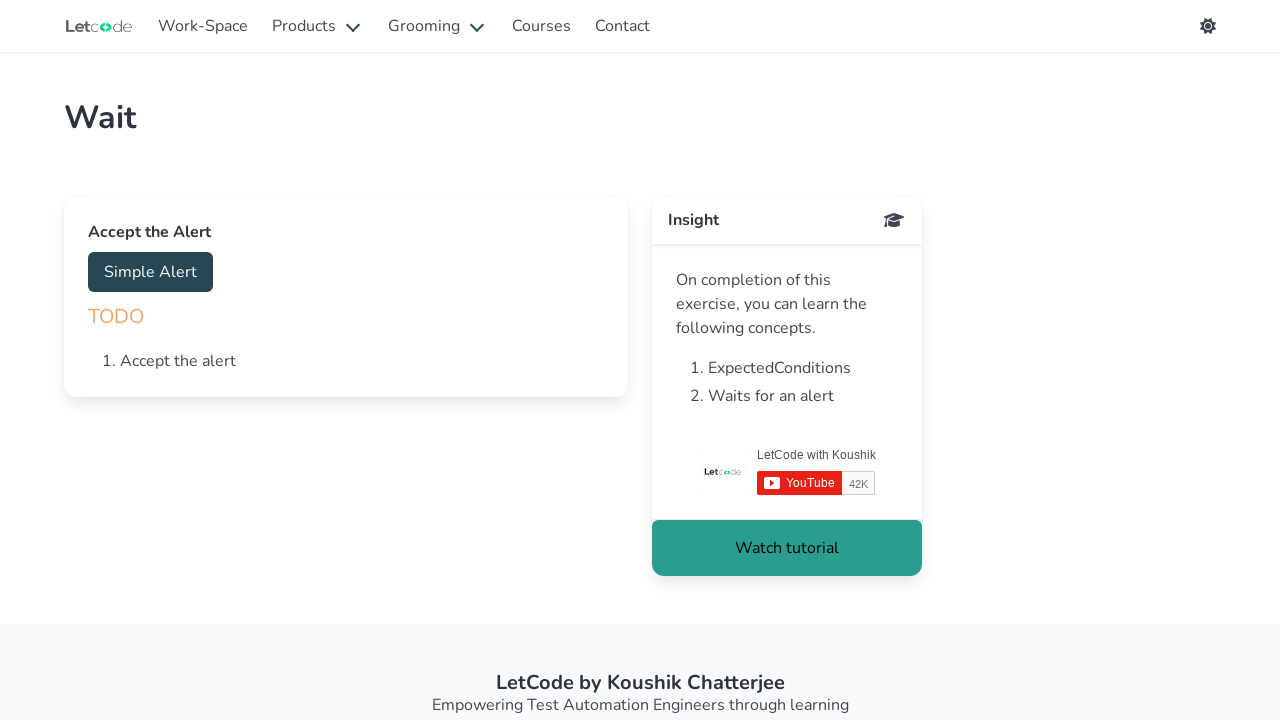

Clicked accept button to trigger alert at (150, 272) on #accept
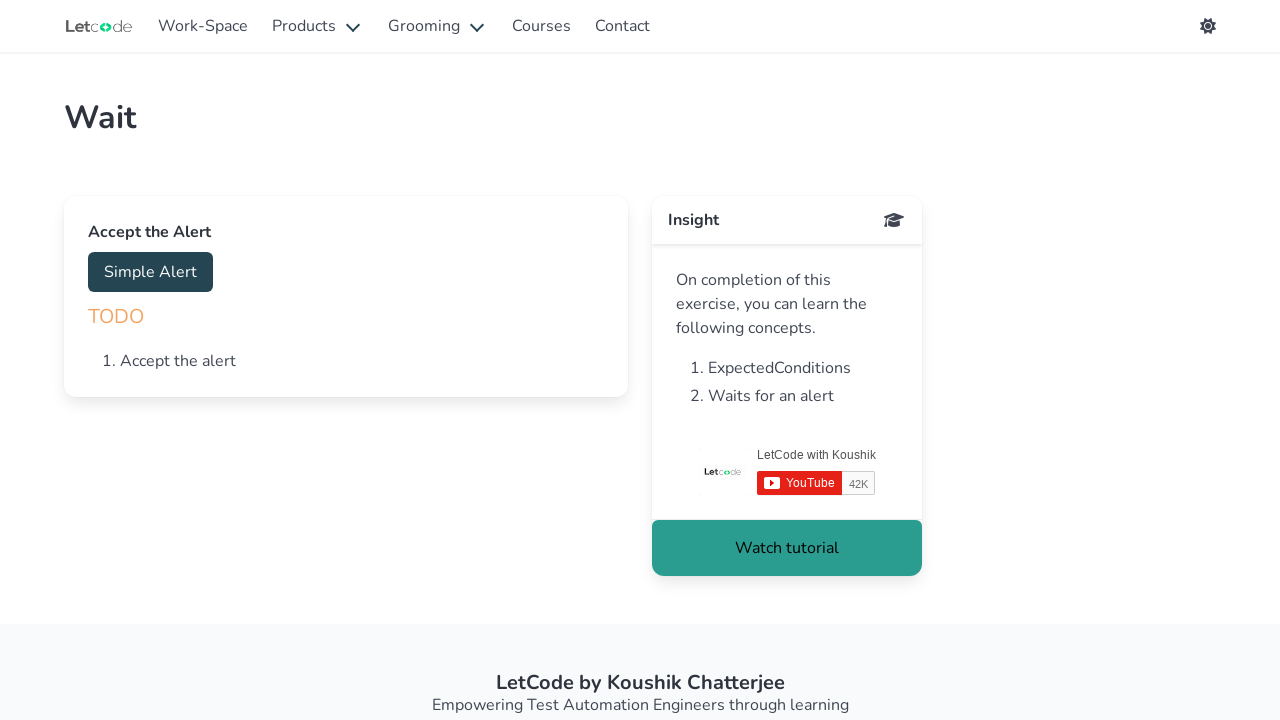

Set up dialog handler to accept alerts
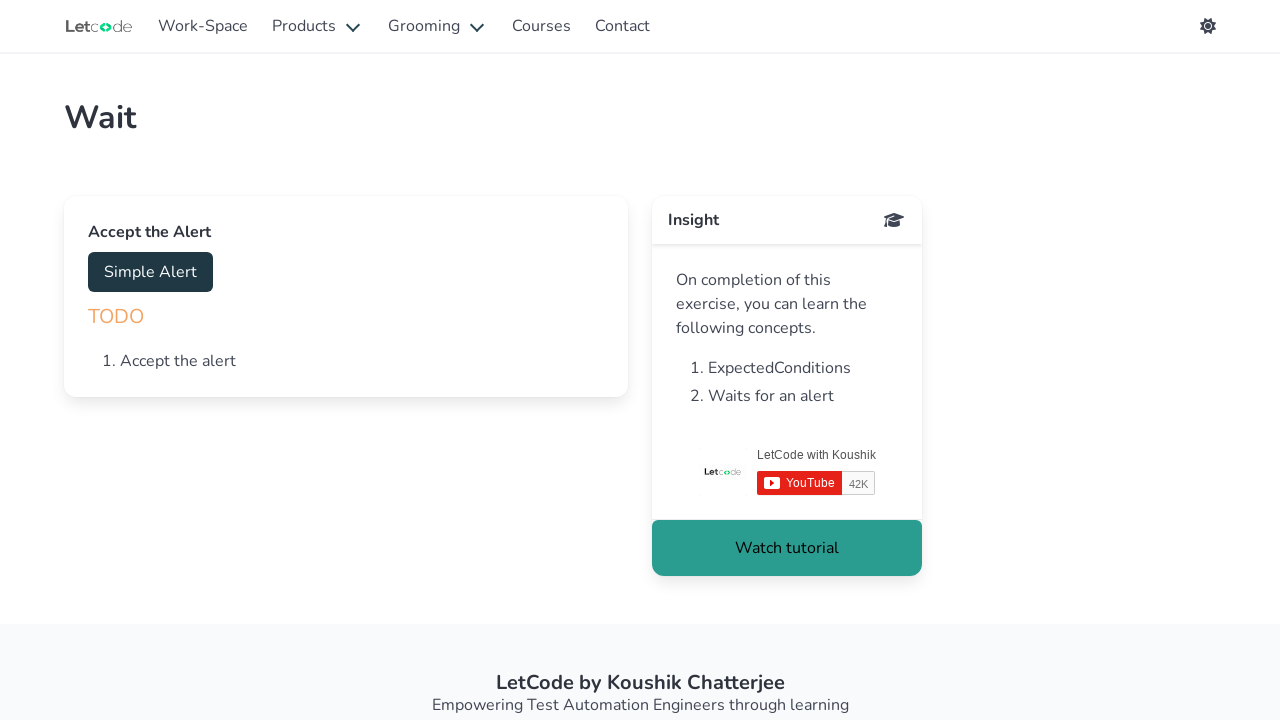

Waited 500ms for alert to be handled
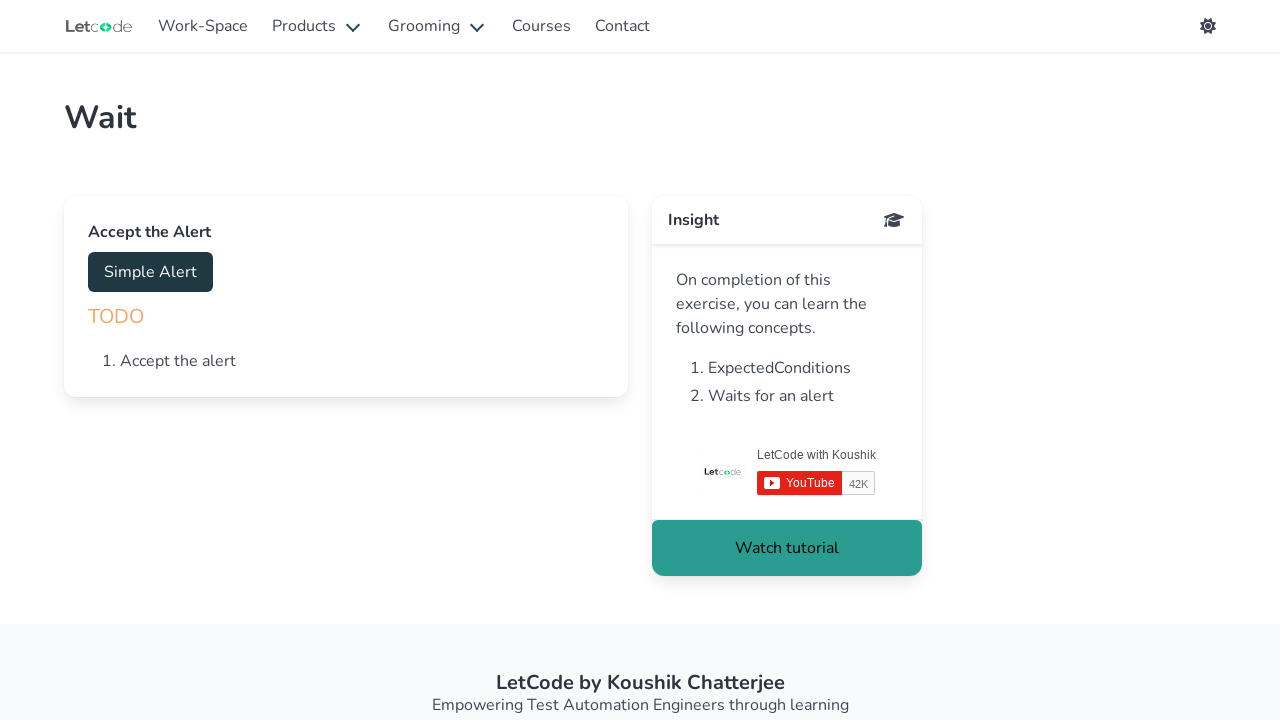

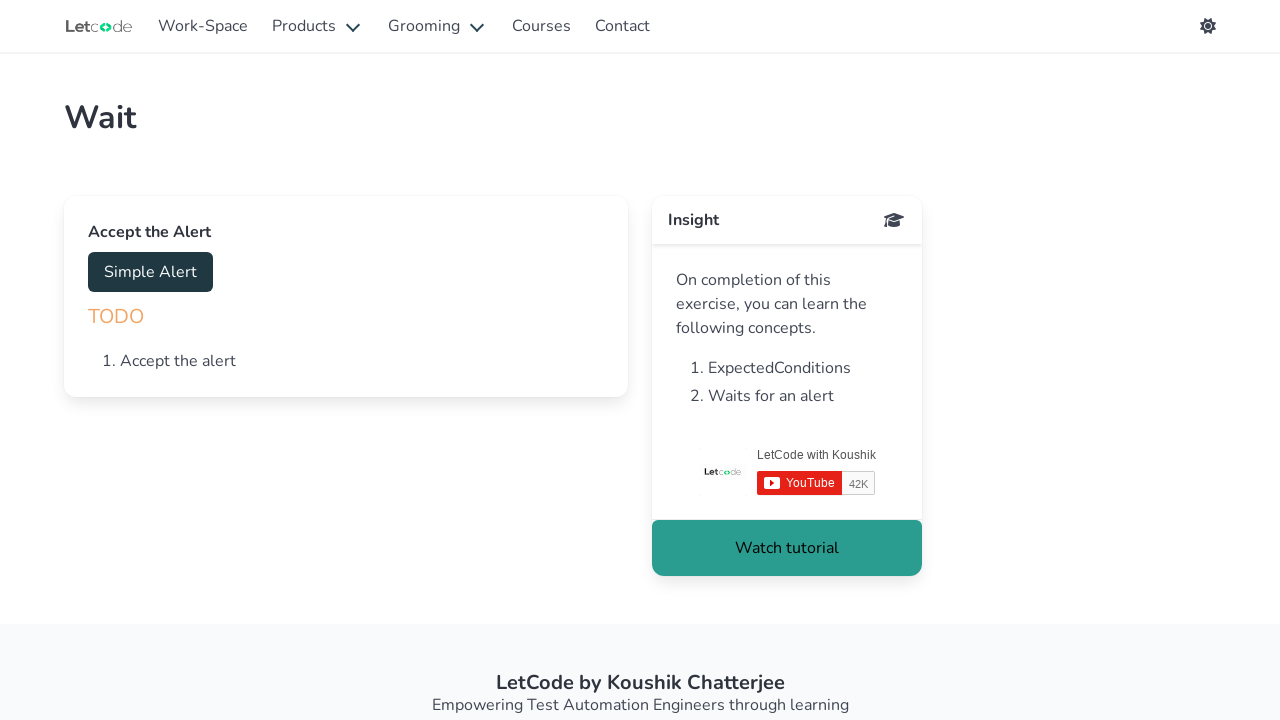